Mocks browser geolocation to coordinates in Texas (32.746940, -97.092400) and navigates to a location detection website to verify the mock location is detected.

Starting URL: https://where-am-i.org/

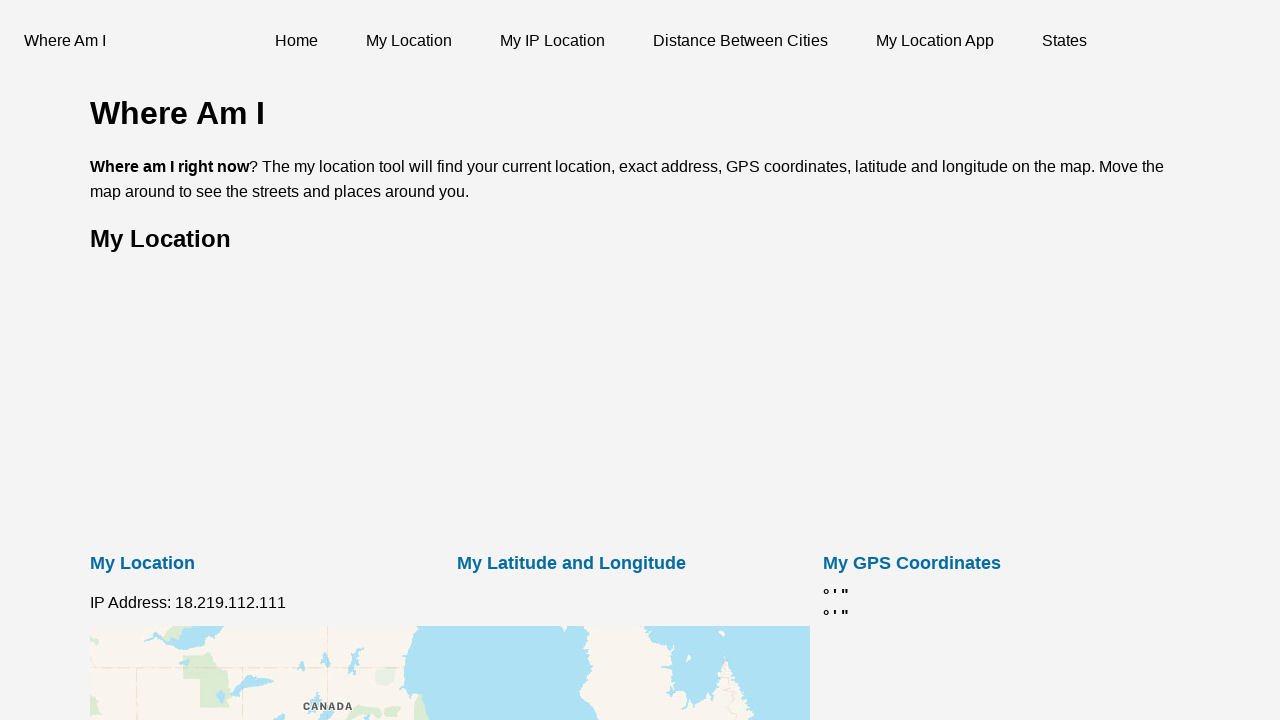

Set geolocation to Texas coordinates (32.746940, -97.092400)
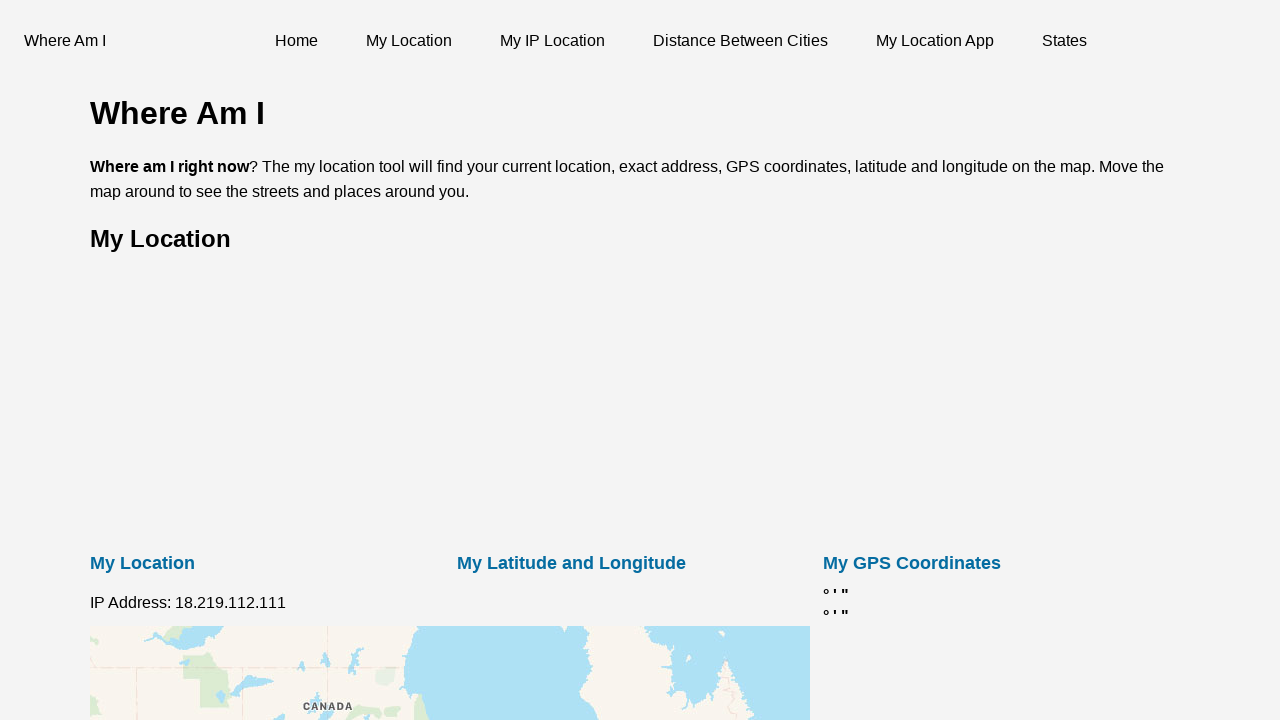

Granted geolocation permissions
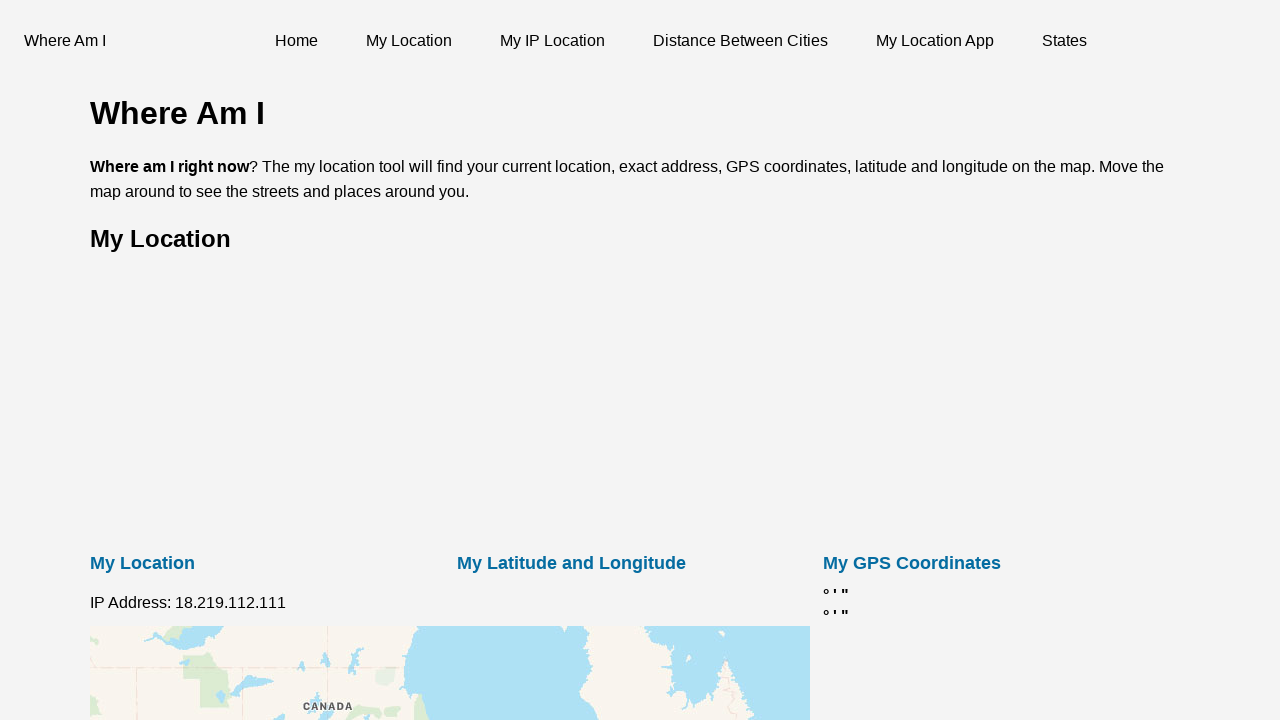

Reloaded page to apply geolocation settings
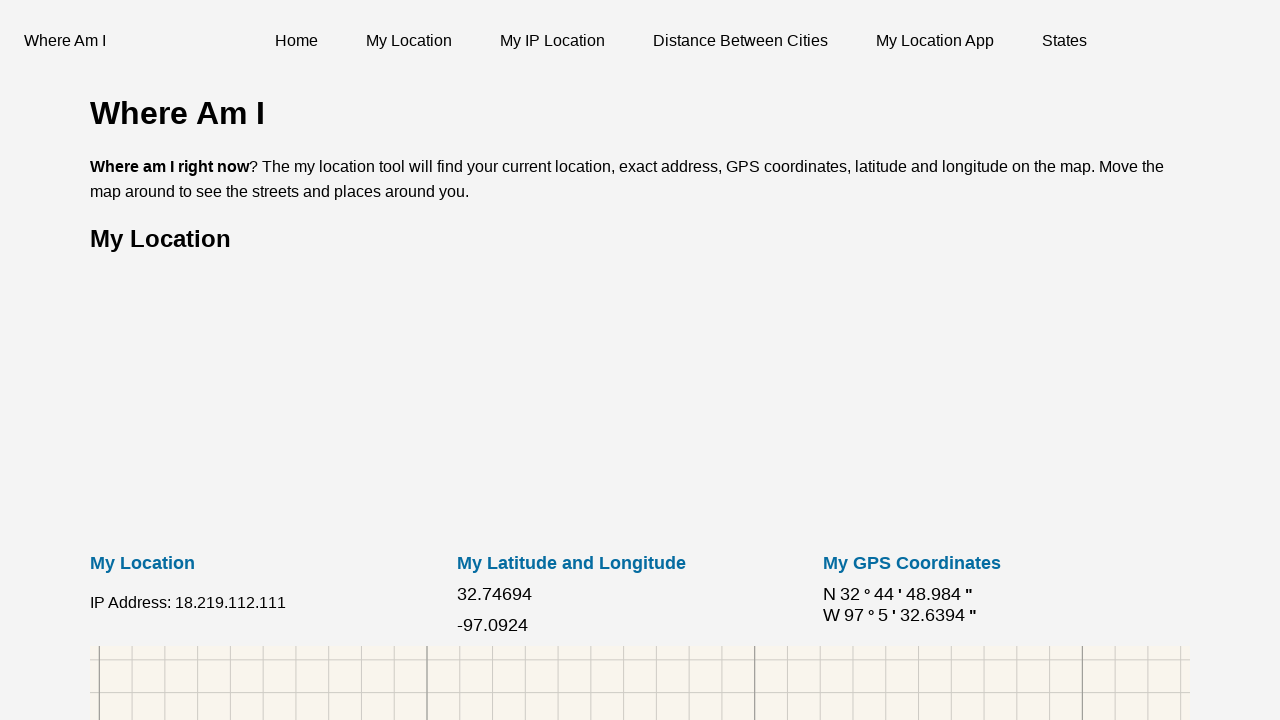

Page reached networkidle state and location detection complete
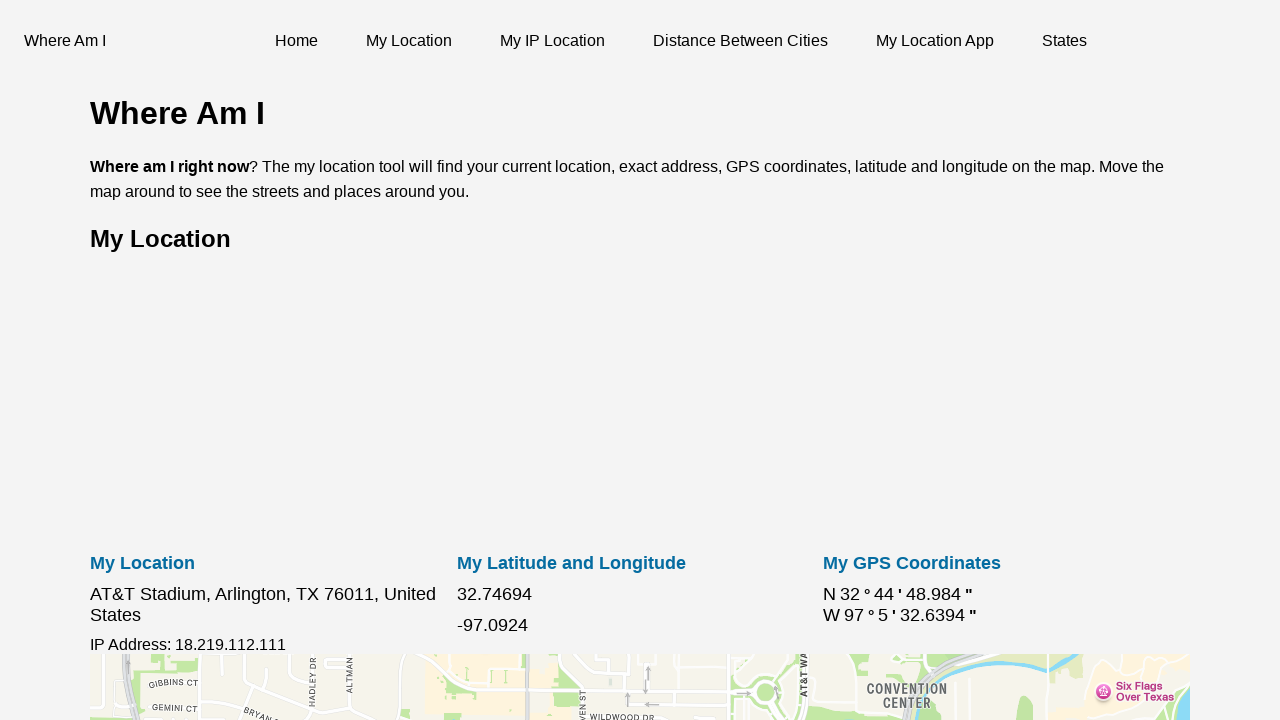

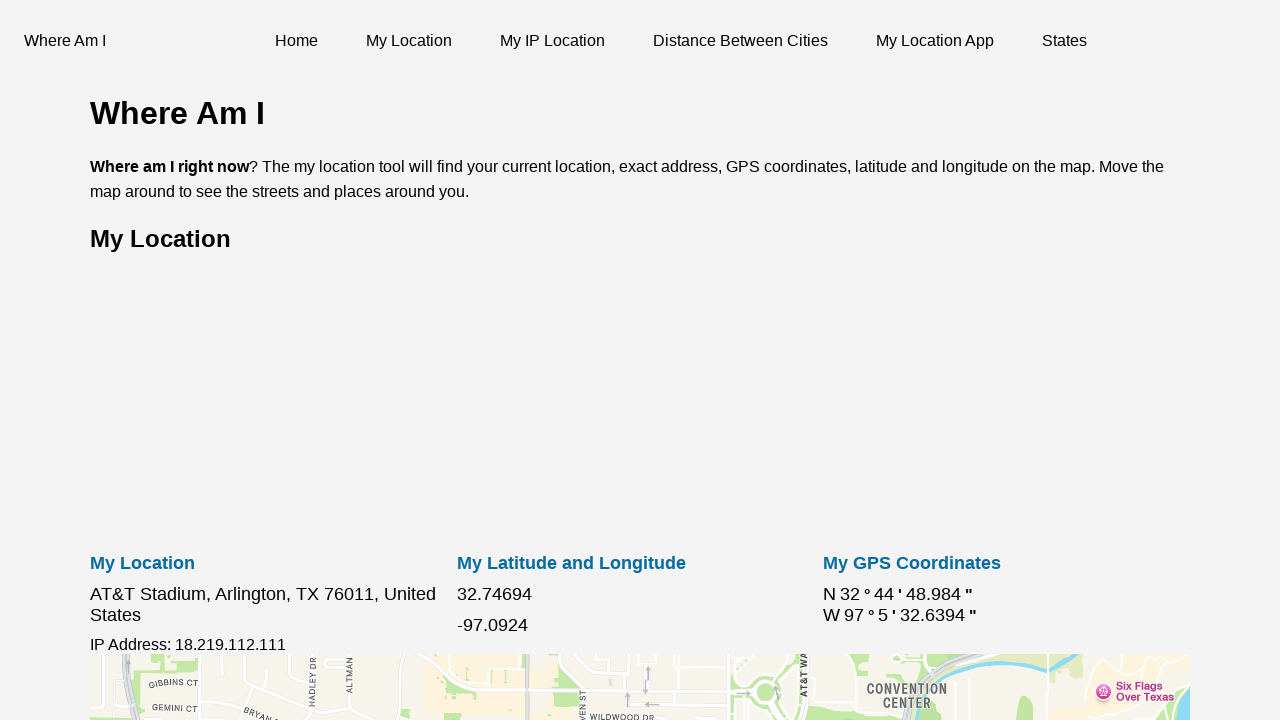